Tests JavaScript alert handling by clicking the alert button and accepting the dialog that appears

Starting URL: https://practice.cydeo.com/javascript_alerts

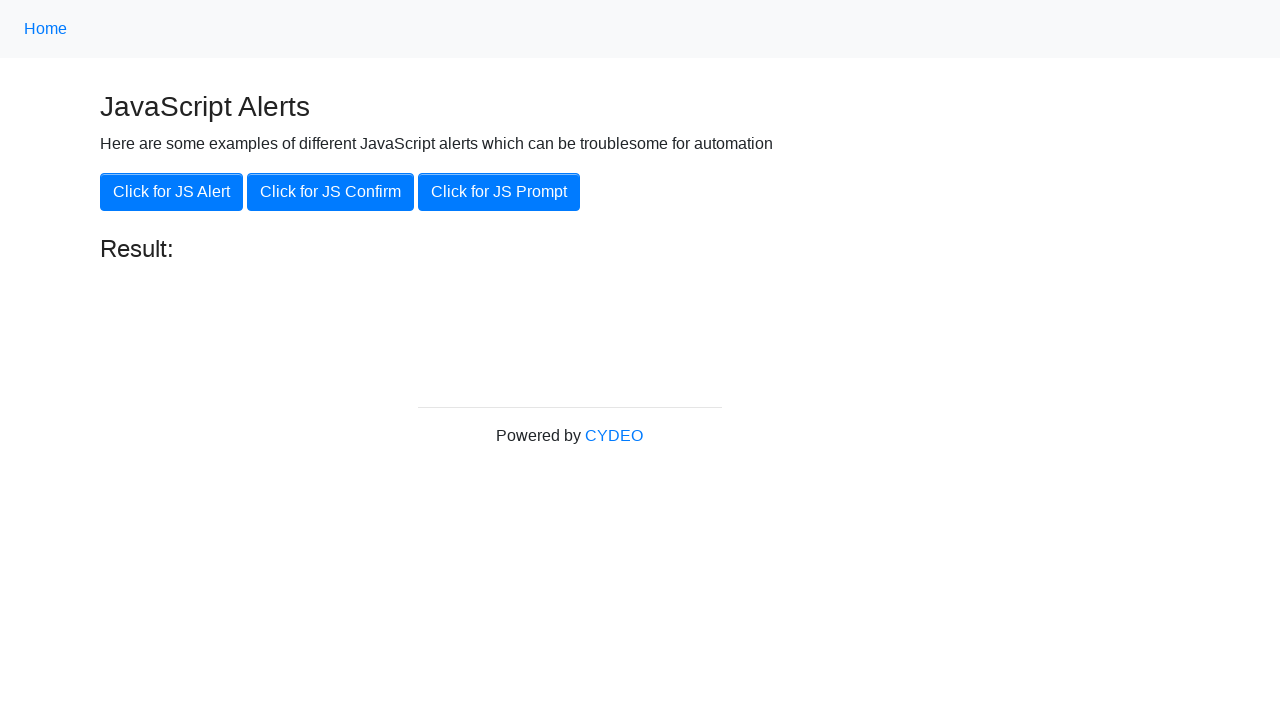

Set up dialog handler to accept alerts
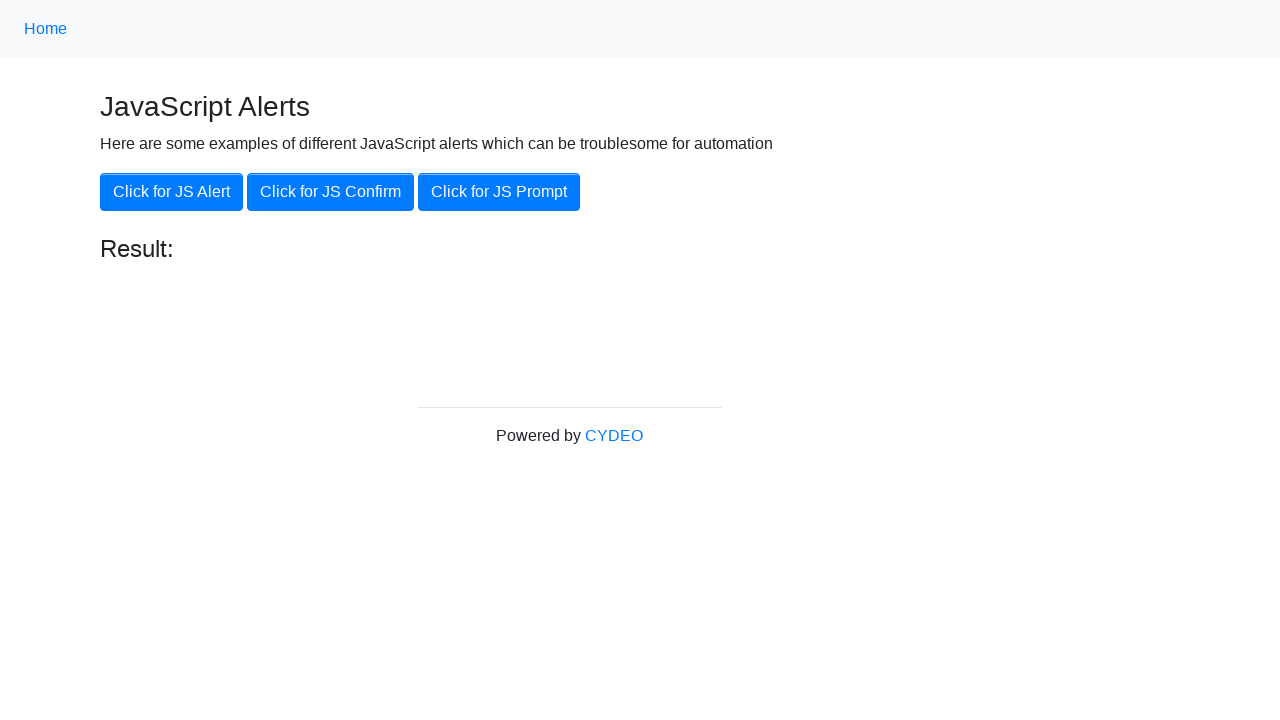

Clicked the alert button to trigger JavaScript alert at (172, 192) on button[onclick='jsAlert()']
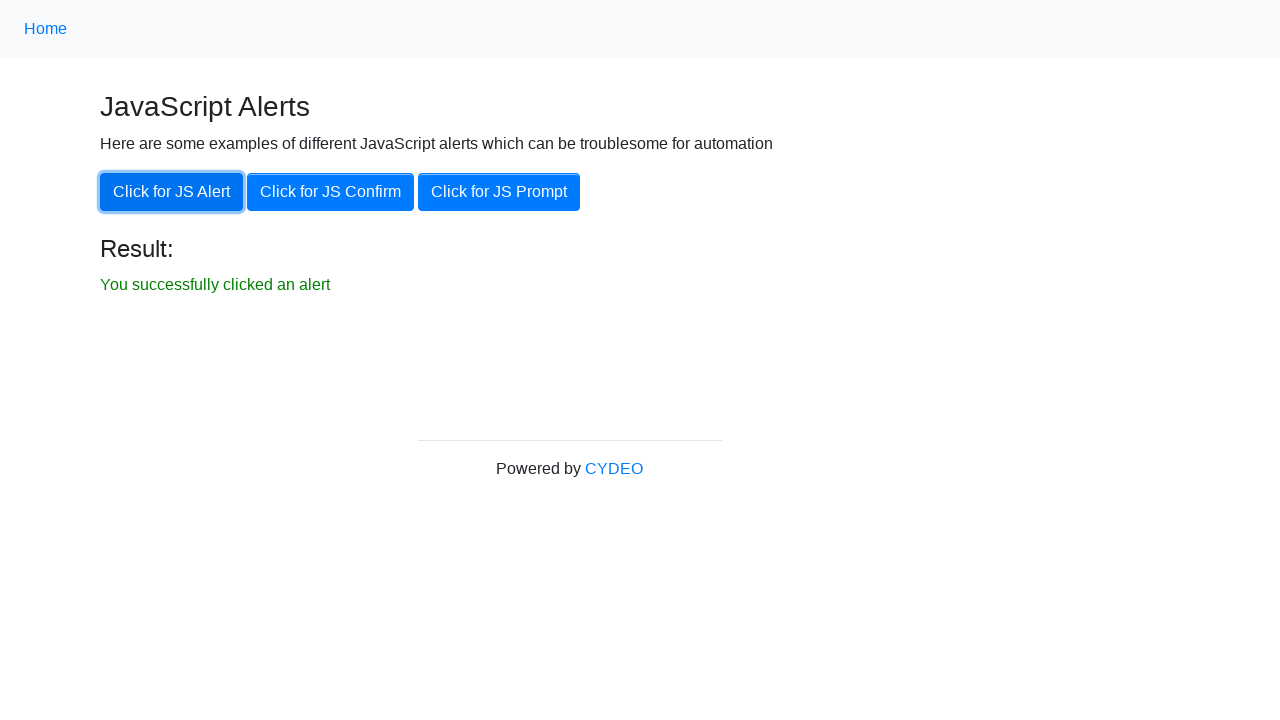

Alert dialog was accepted and result element appeared
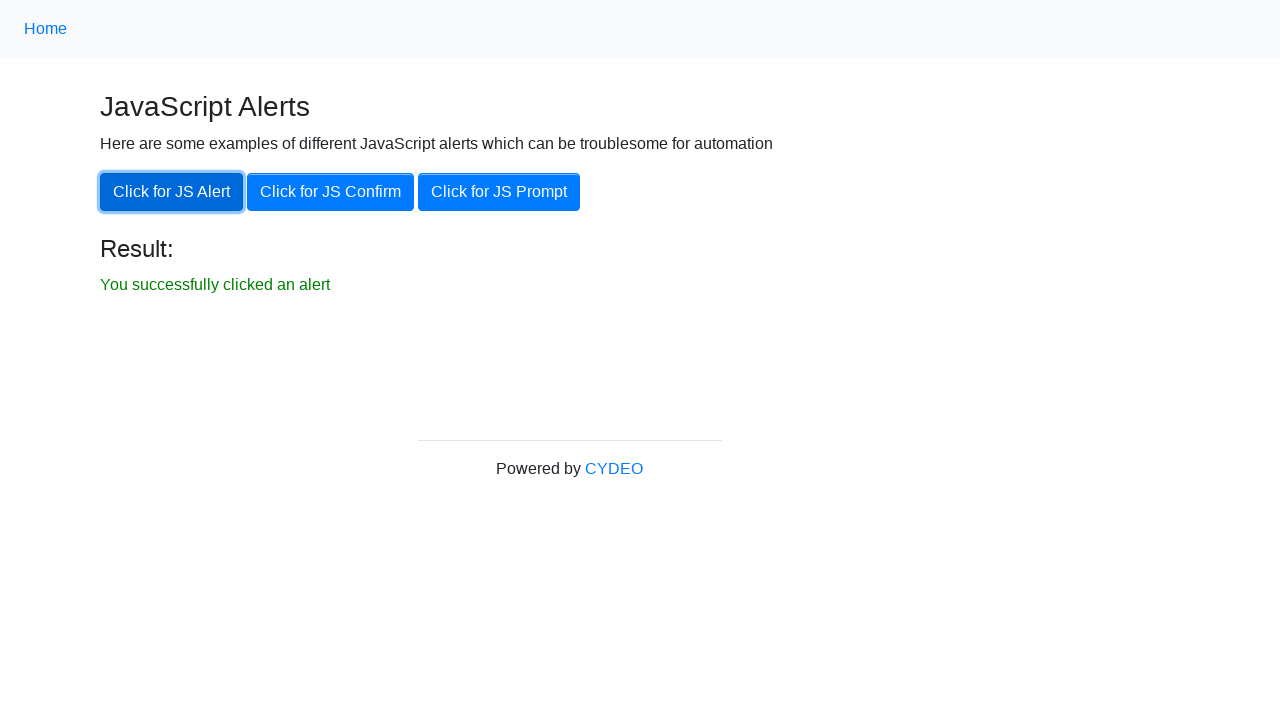

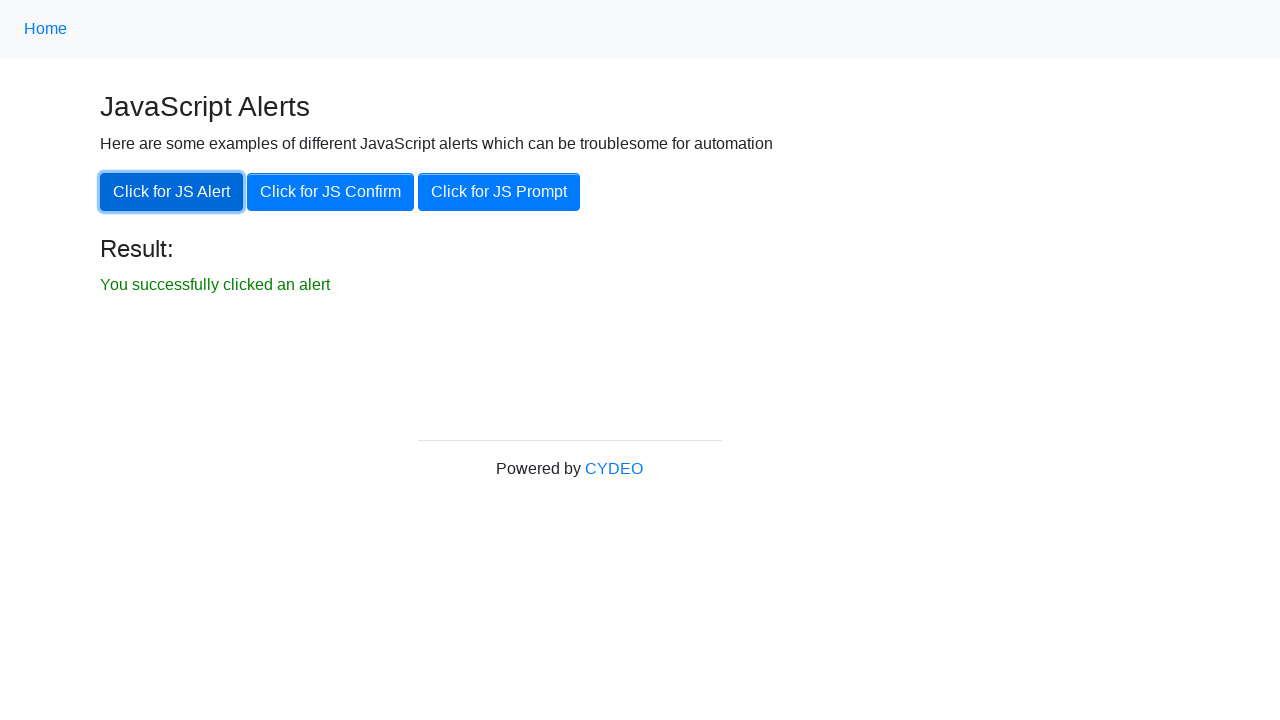